Tests a form submission on DemoQA by filling in name and email fields, then submitting the form

Starting URL: https://demoqa.com/text-box

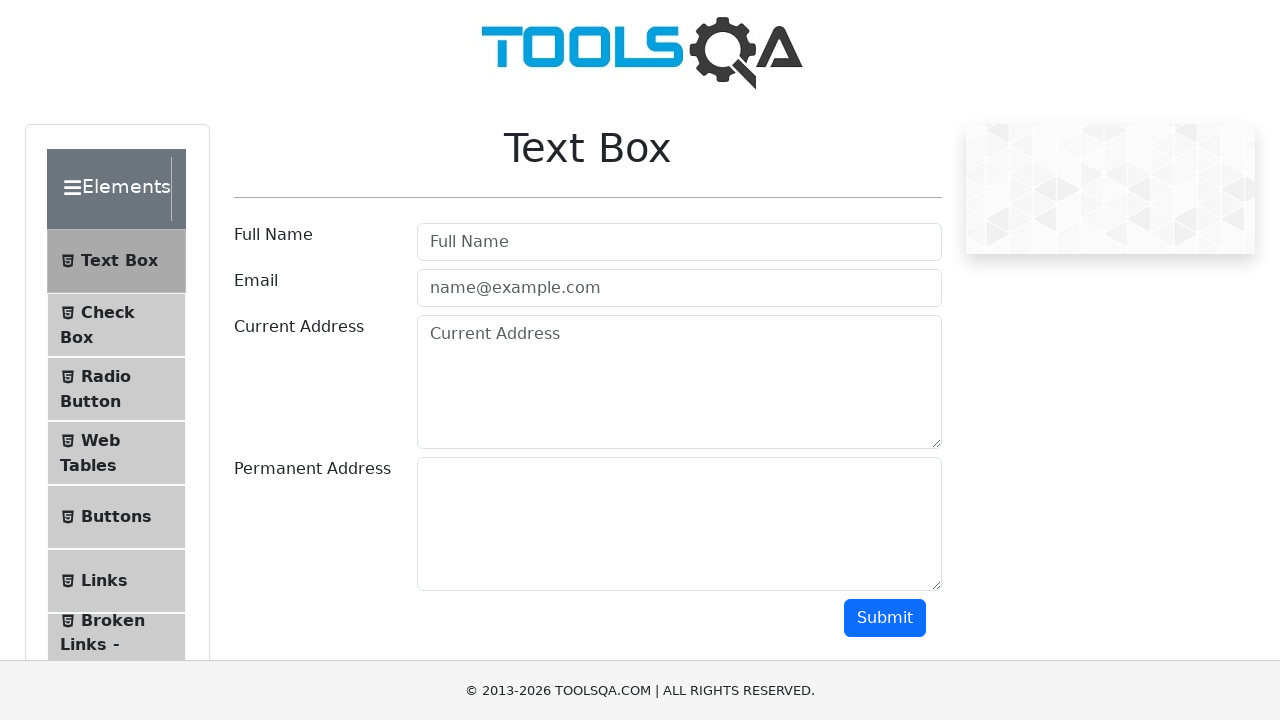

Filled name field with 'Eduardo' on #userName
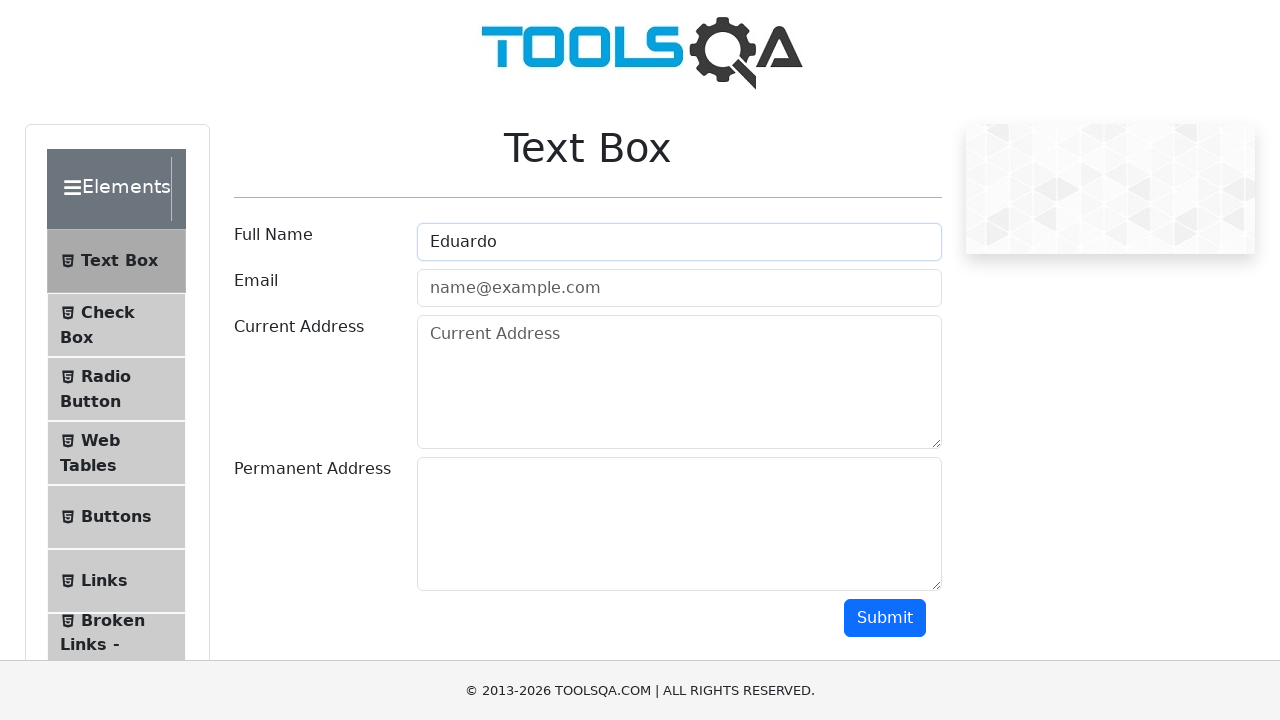

Filled email field with 'Eduardo@gmail.com' on #userEmail
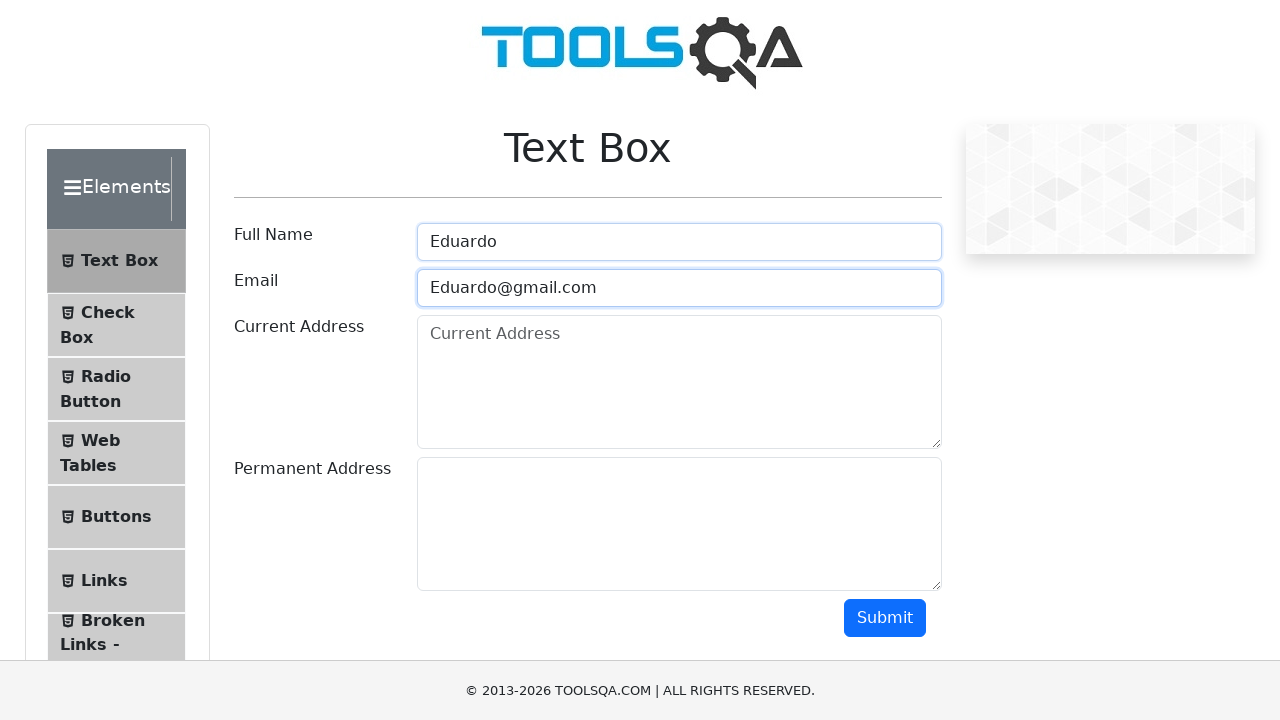

Scrolled down to make submit button visible
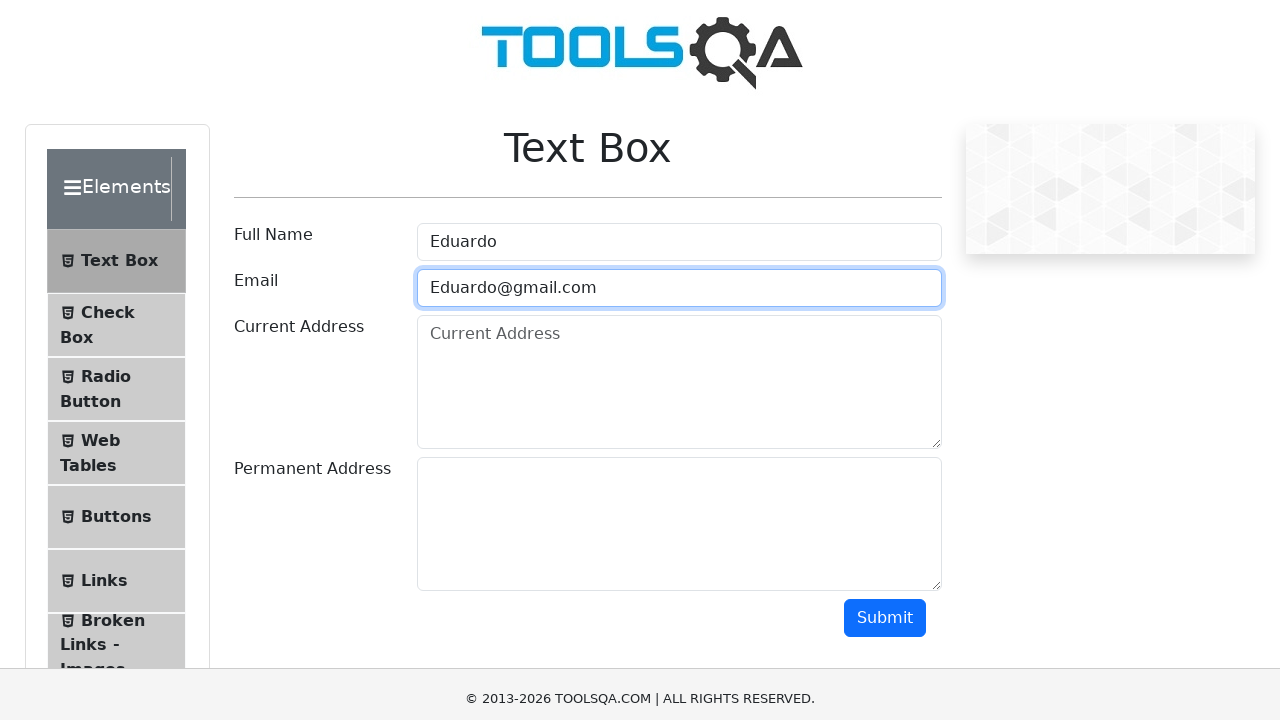

Clicked submit button to submit the form at (885, 318) on #submit
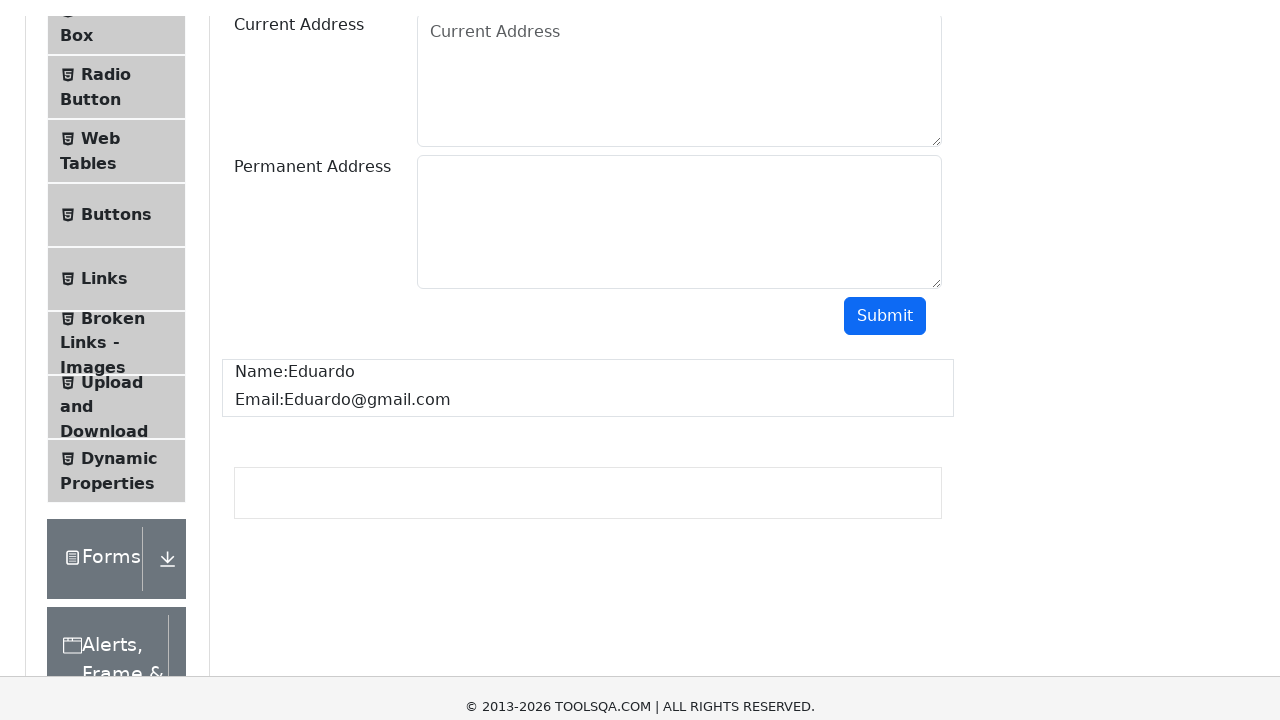

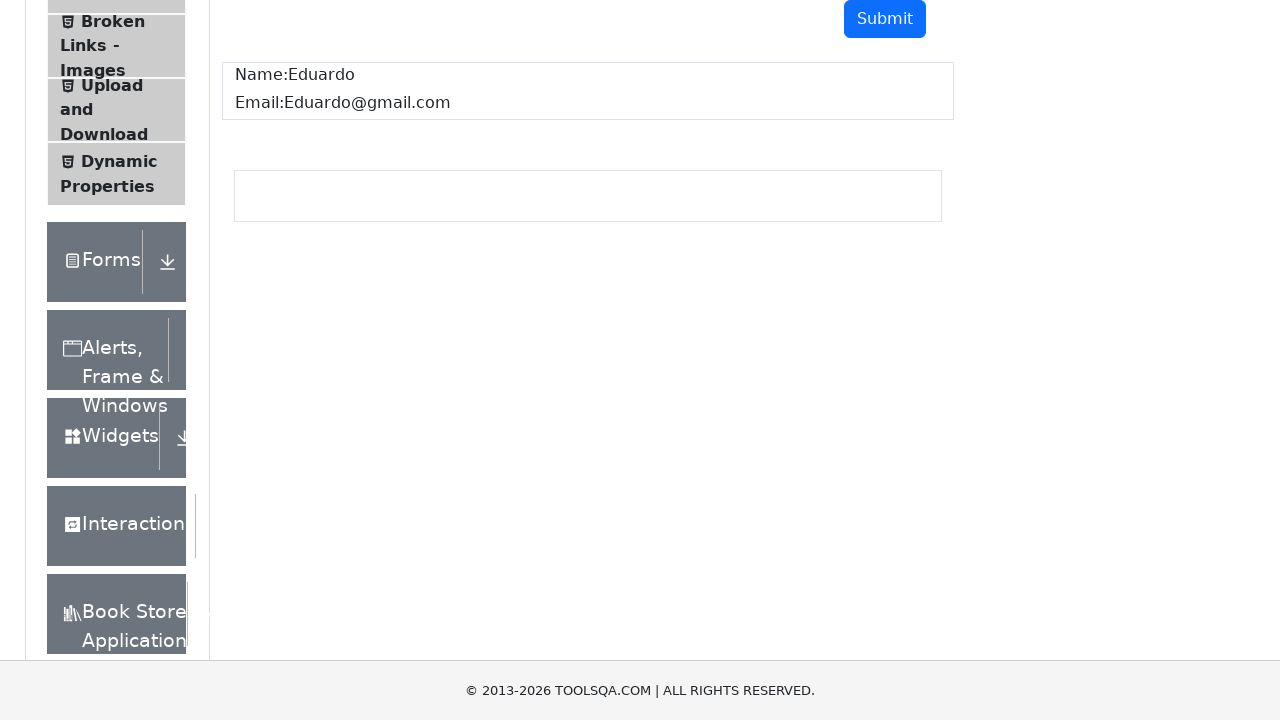